Tests that the todo counter displays the correct number of items

Starting URL: https://demo.playwright.dev/todomvc

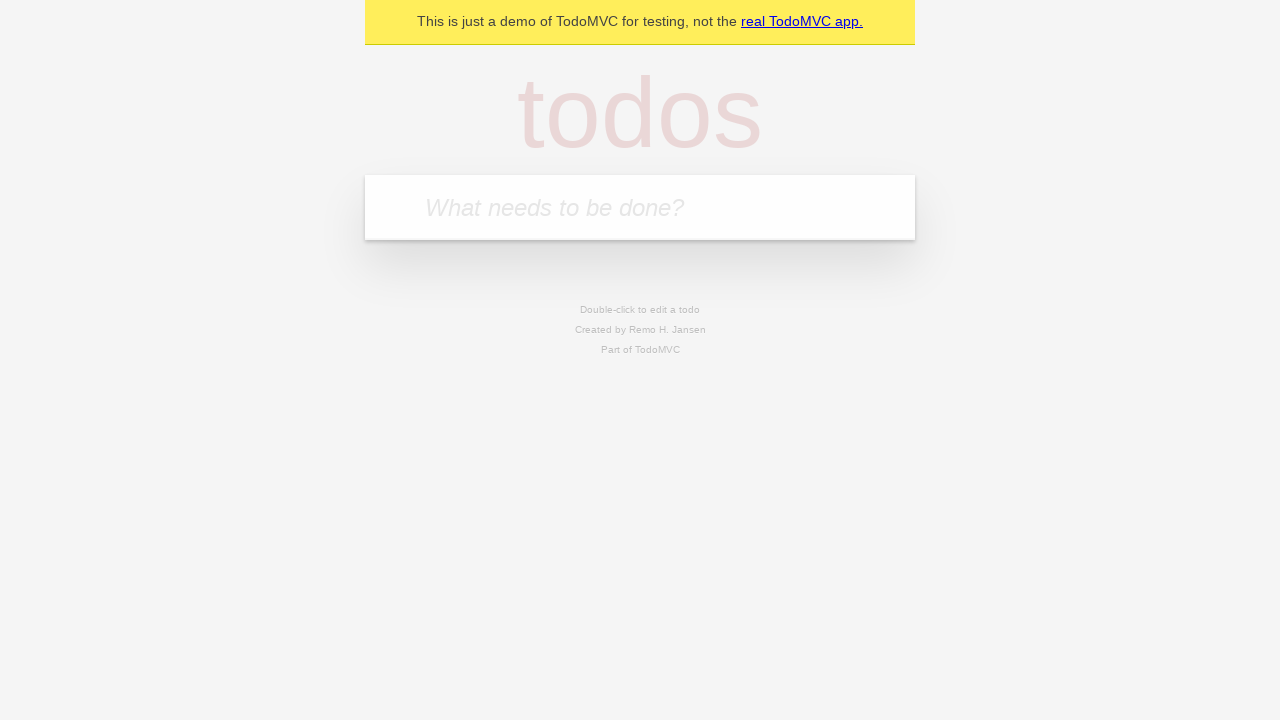

Located the todo input field
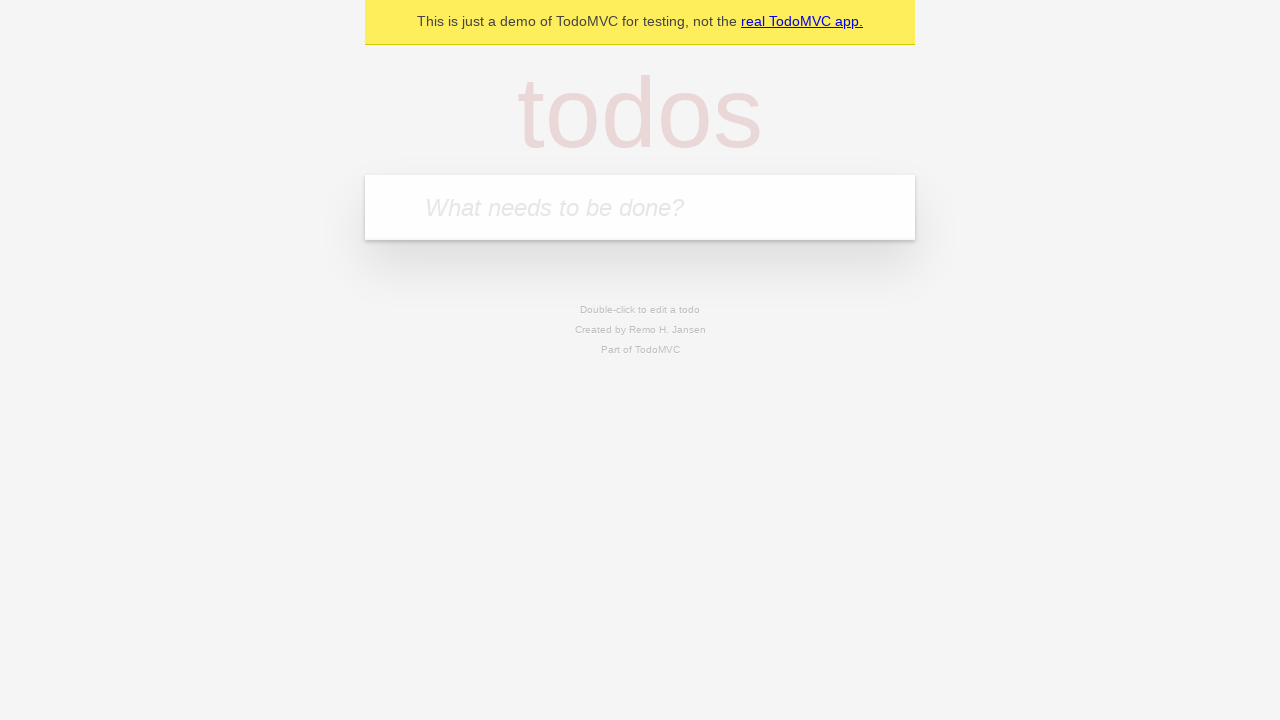

Filled first todo with 'buy some cheese' on internal:attr=[placeholder="What needs to be done?"i]
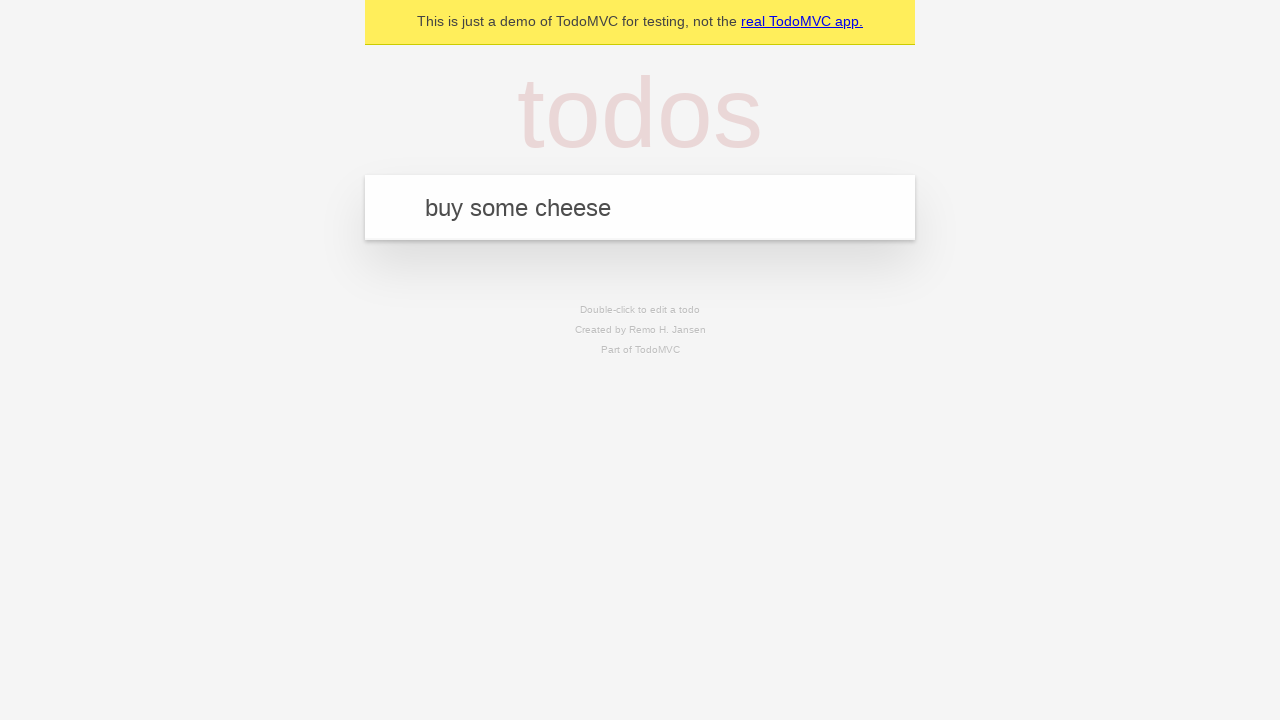

Pressed Enter to create first todo on internal:attr=[placeholder="What needs to be done?"i]
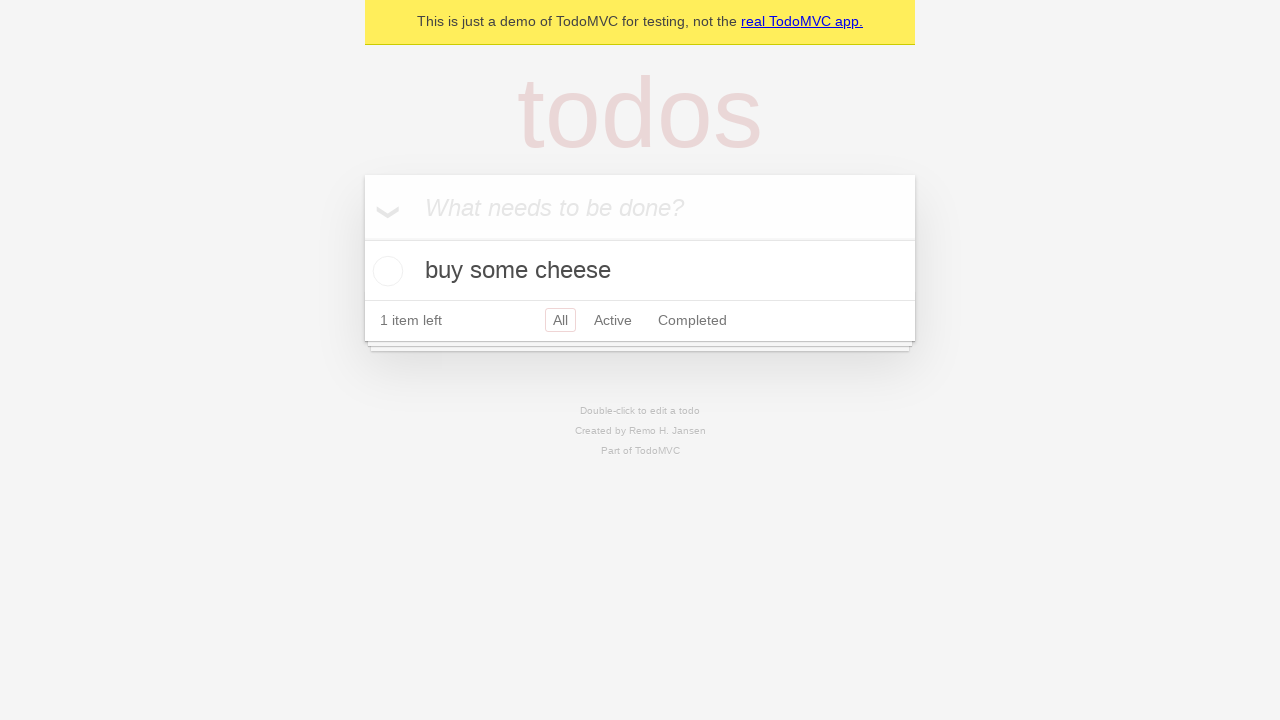

Todo counter element appeared after creating first item
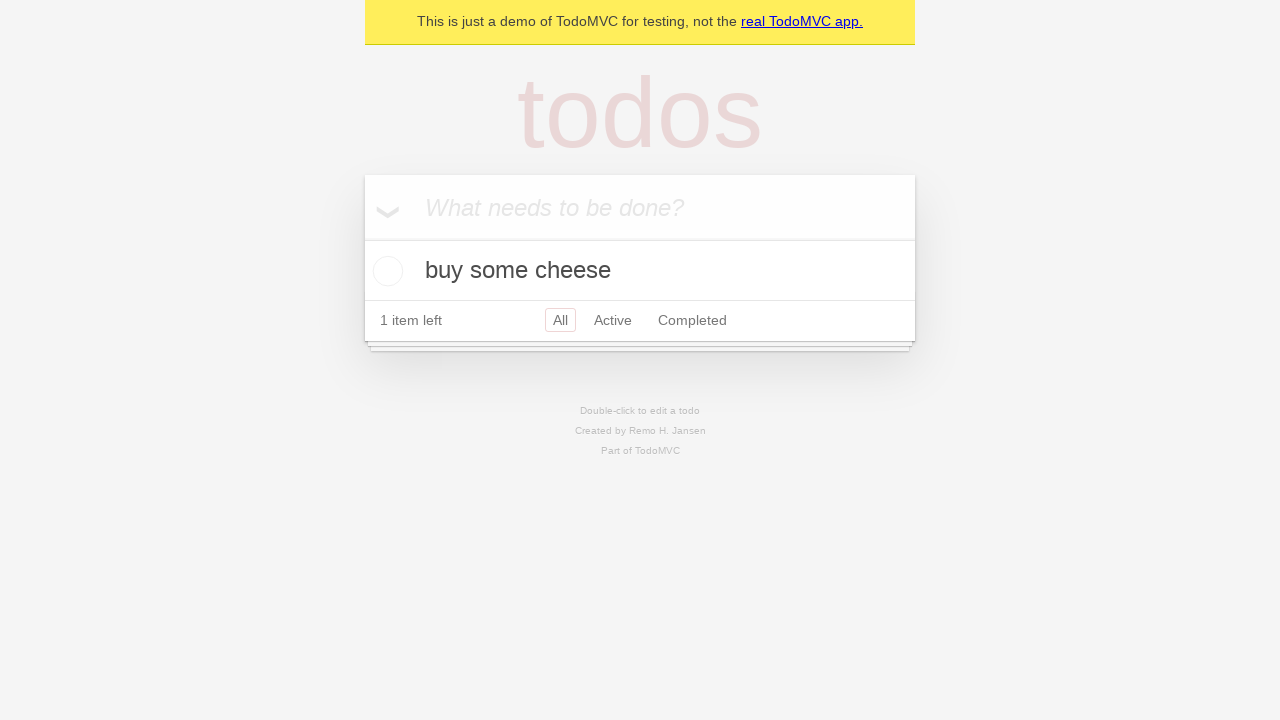

Filled second todo with 'feed the cat' on internal:attr=[placeholder="What needs to be done?"i]
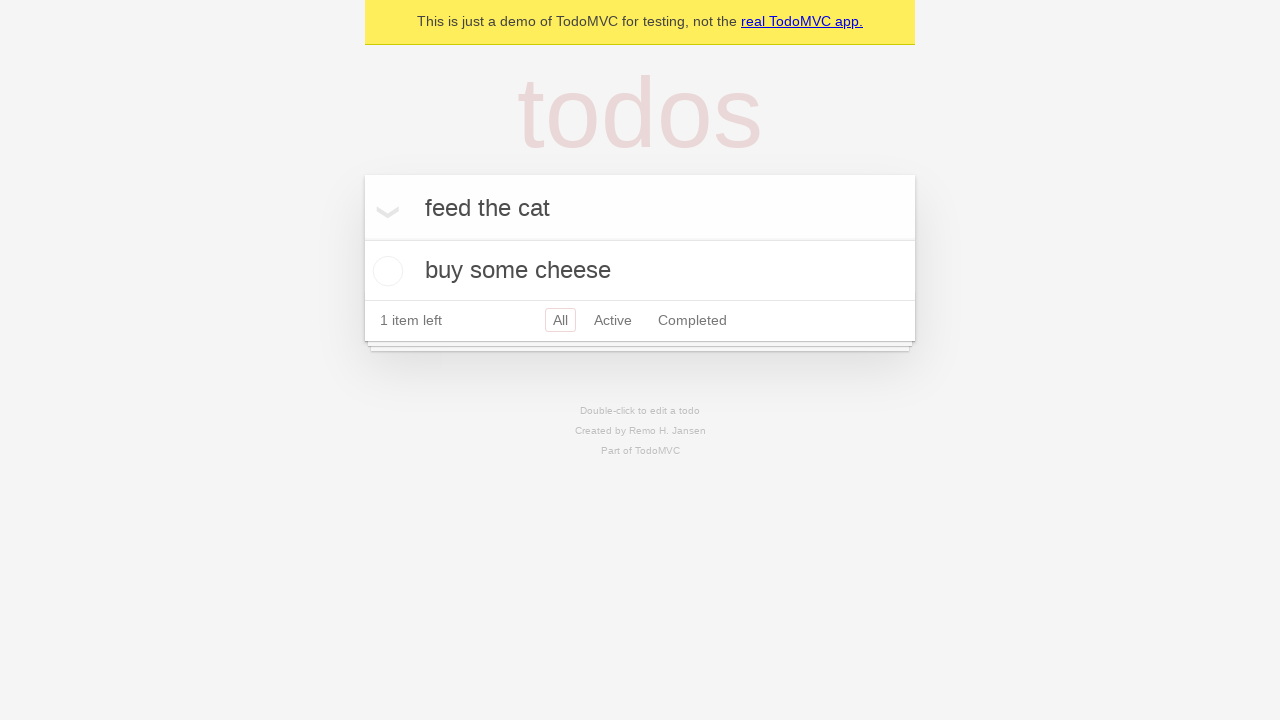

Pressed Enter to create second todo on internal:attr=[placeholder="What needs to be done?"i]
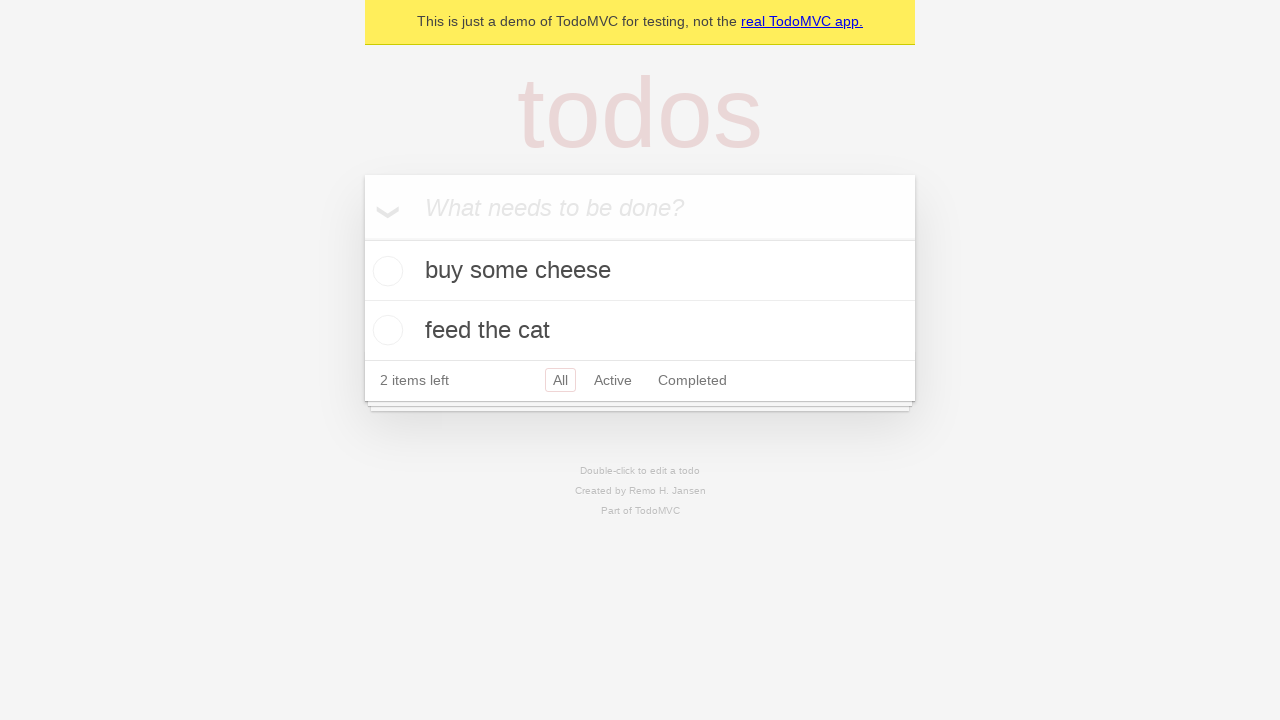

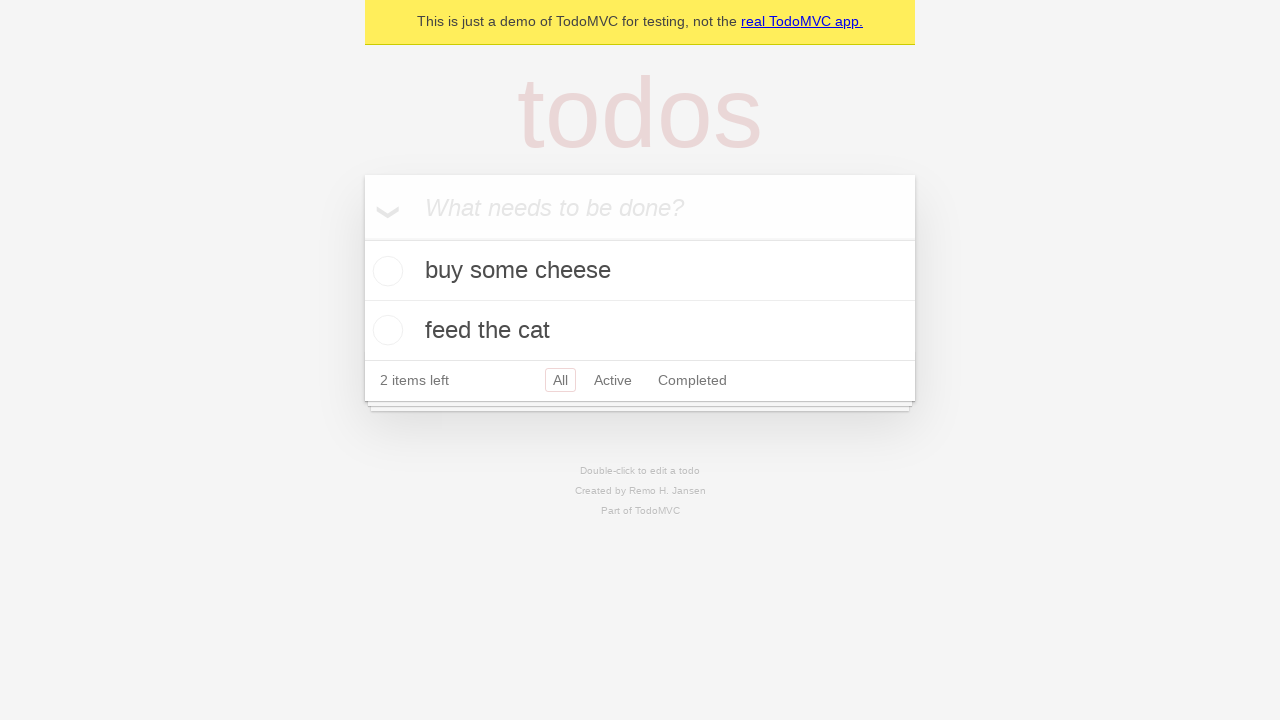